Tests multi-window handling by opening a new window, navigating to a courses page to extract a course name, then switching back to the original window and filling a form field with the extracted course name.

Starting URL: https://rahulshettyacademy.com/angularpractice/

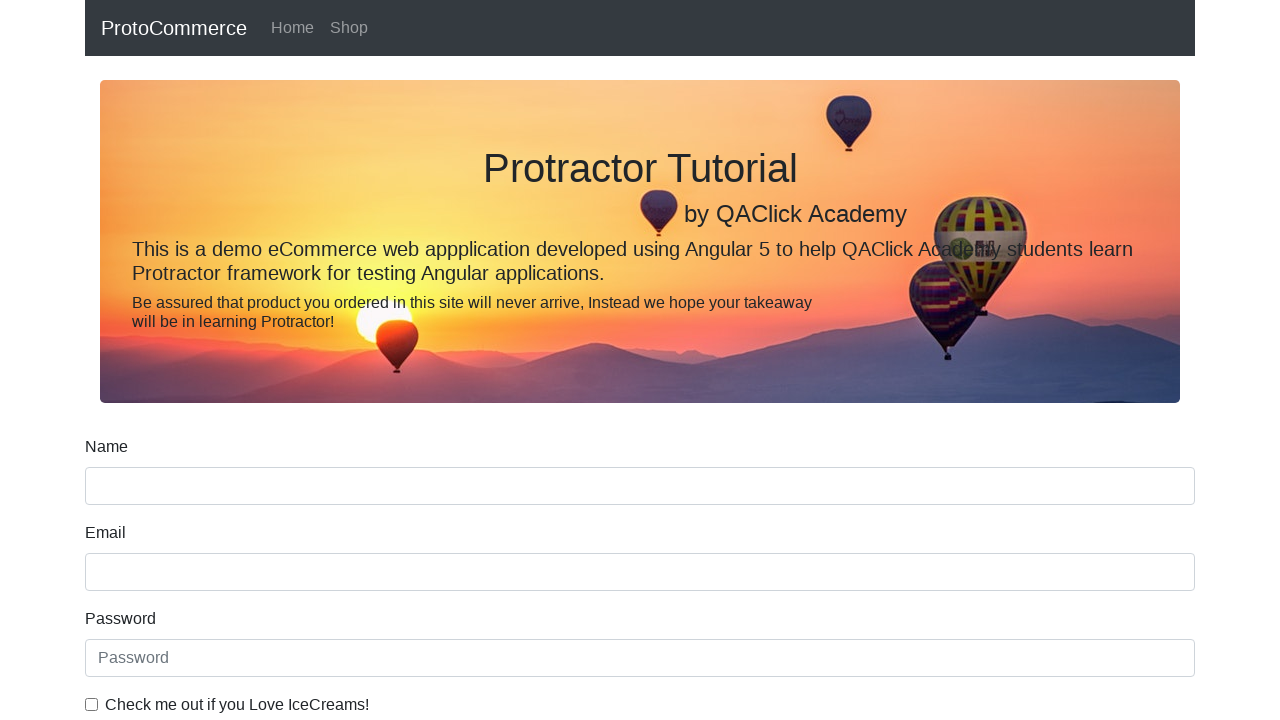

Opened a new browser window/tab
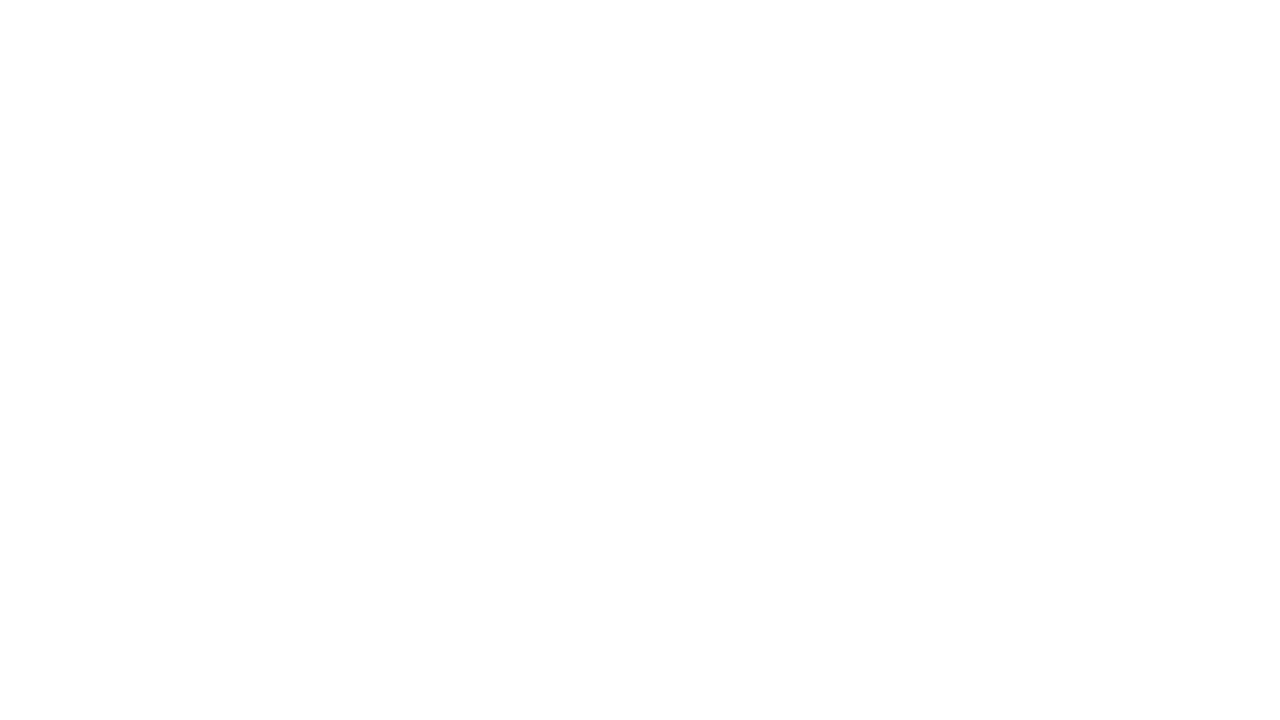

Navigated to Rahul Shetty Academy home page in new window
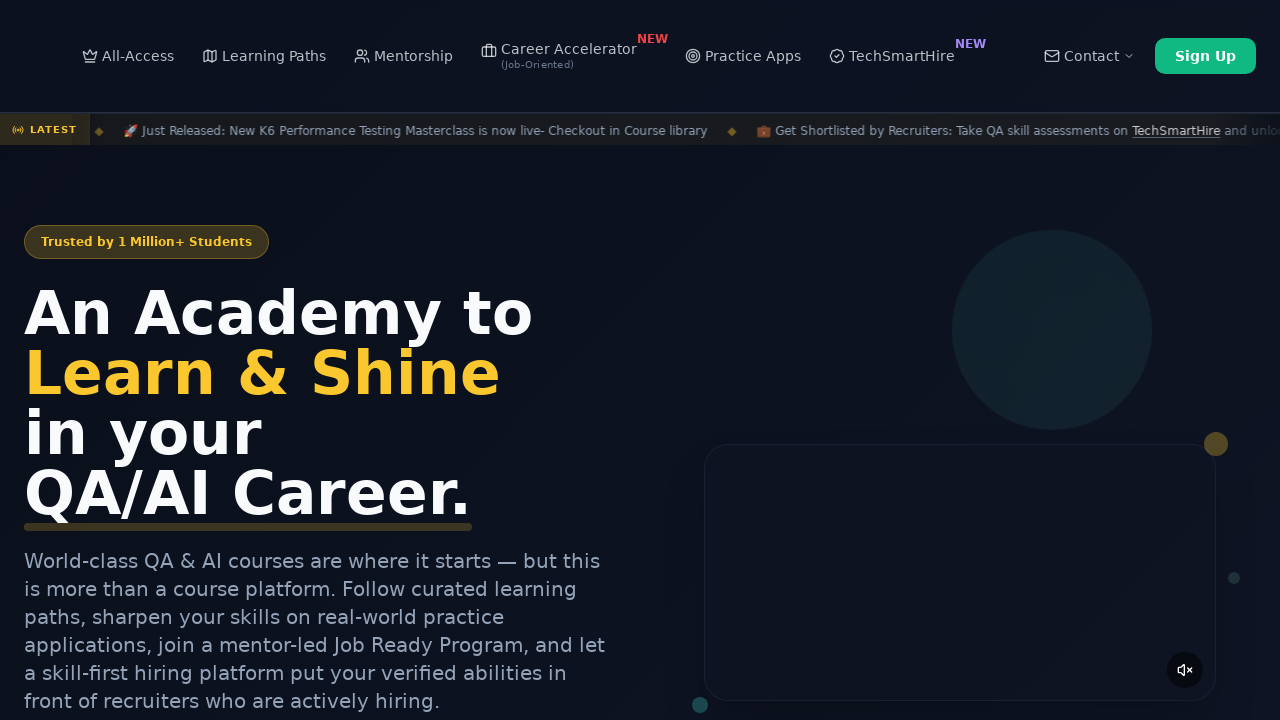

Located all course links on the page
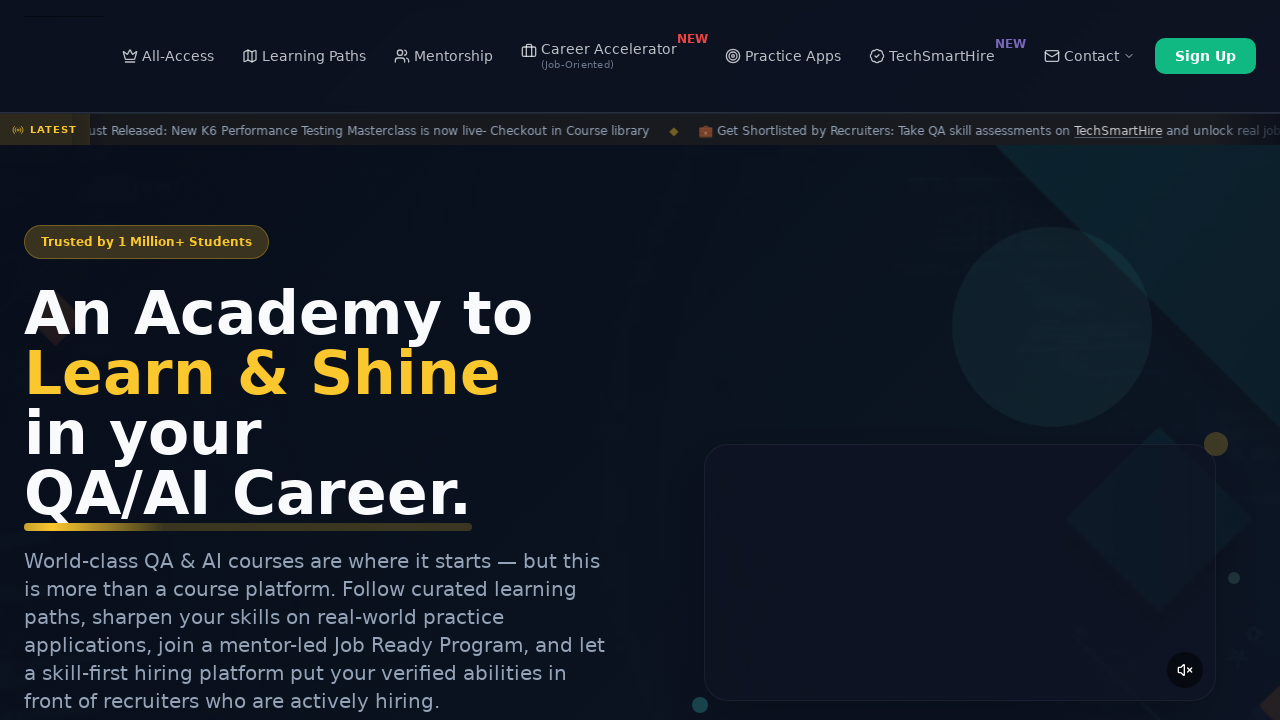

Extracted course name from second link: 'Playwright Testing'
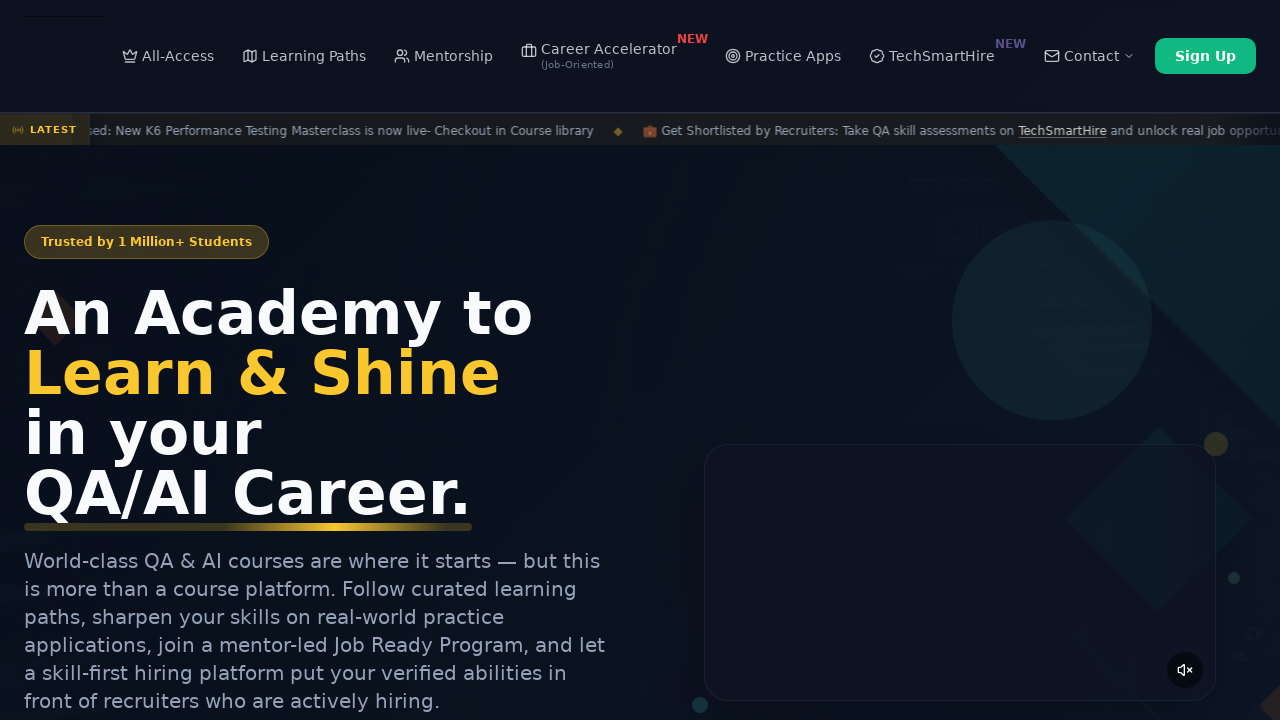

Filled name field with extracted course name: 'Playwright Testing' on [name='name']
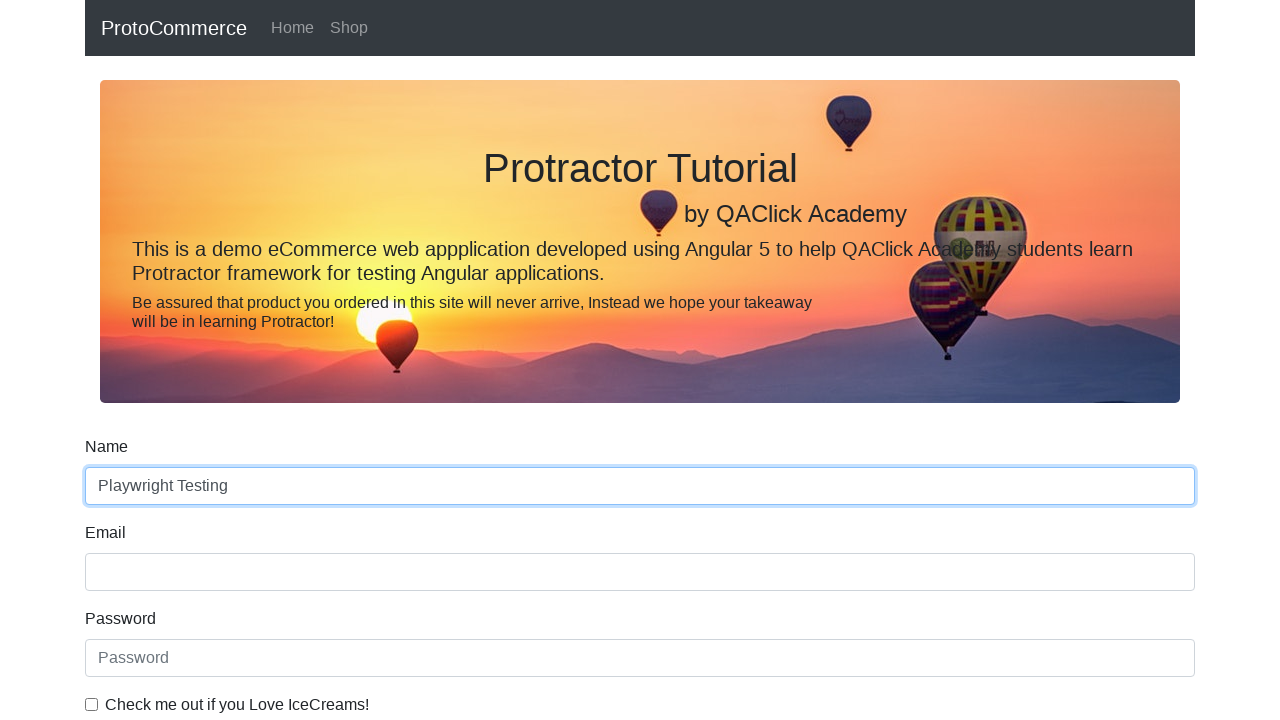

Waited 500ms to ensure form field was populated
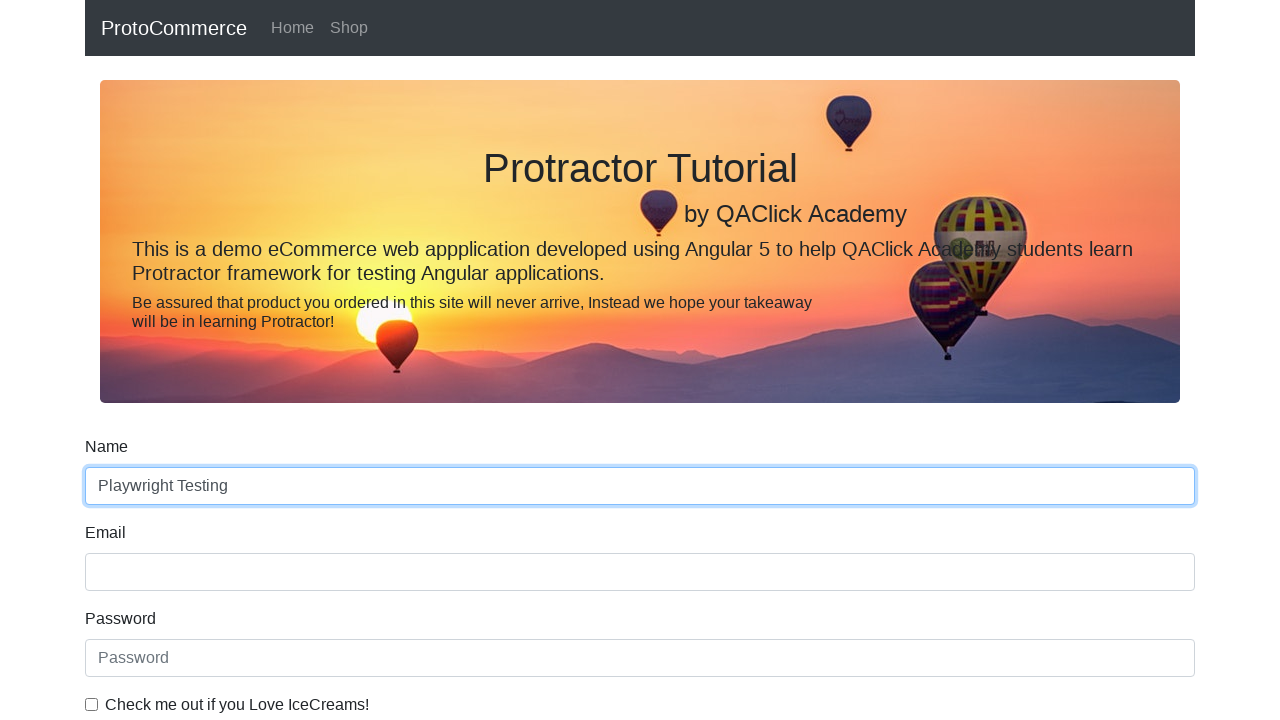

Closed the secondary browser window/tab
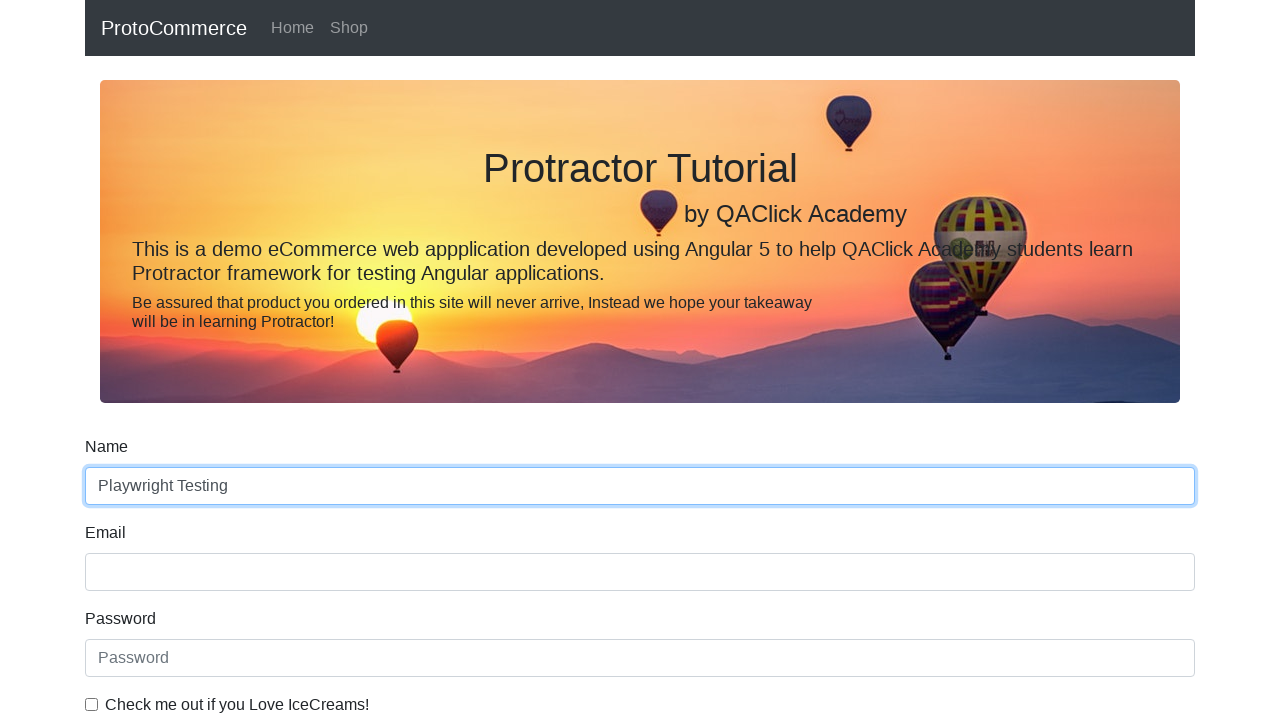

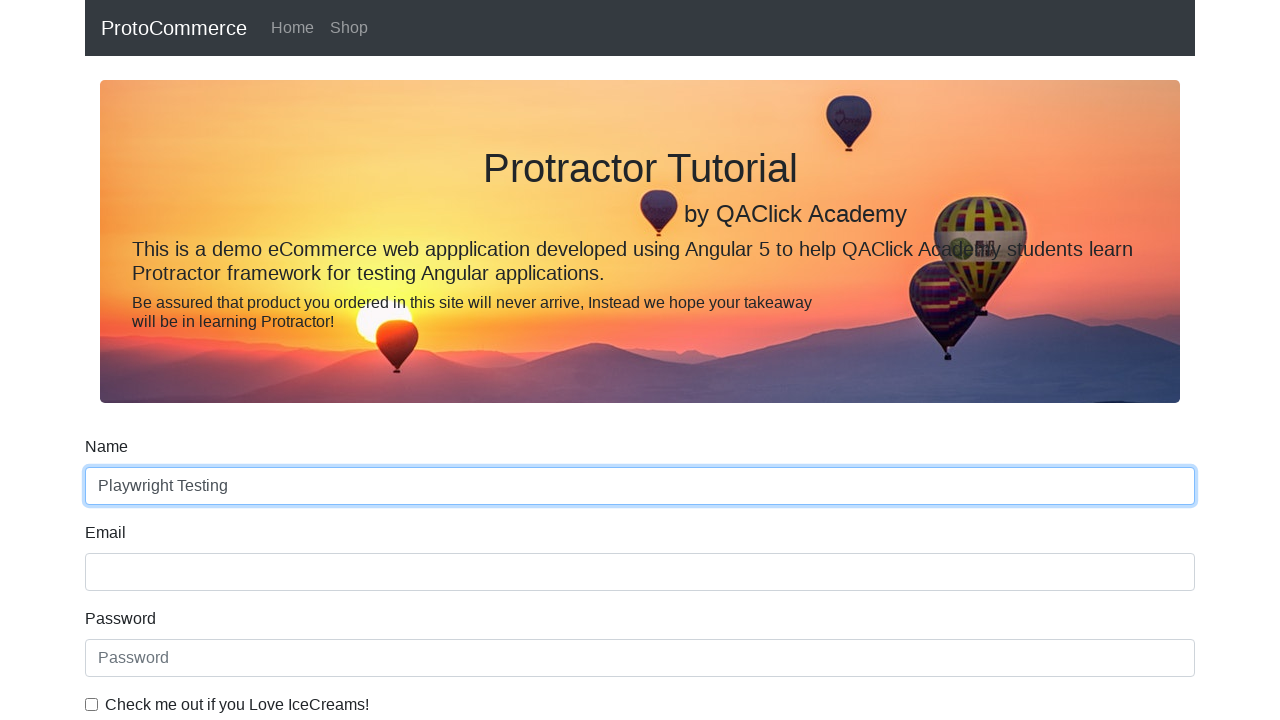